Tests that the todo counter displays the correct number of items as todos are added.

Starting URL: https://demo.playwright.dev/todomvc

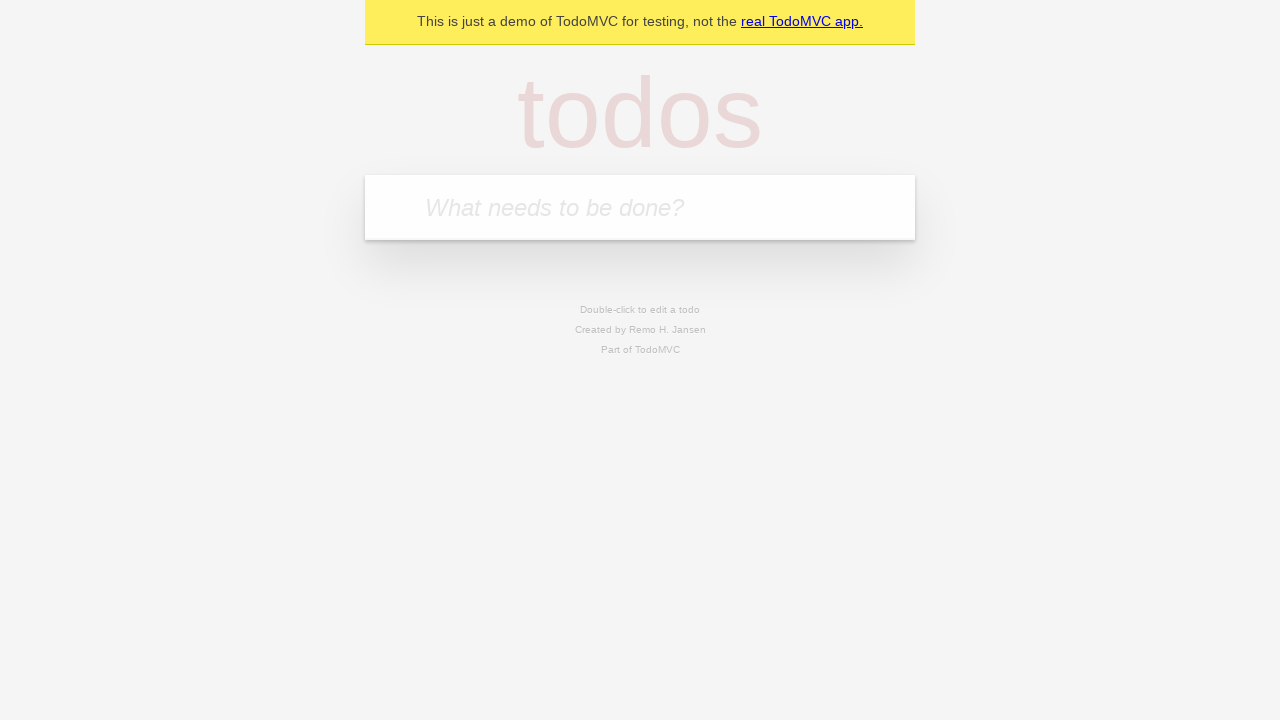

Filled todo input with 'buy some cheese' on internal:attr=[placeholder="What needs to be done?"i]
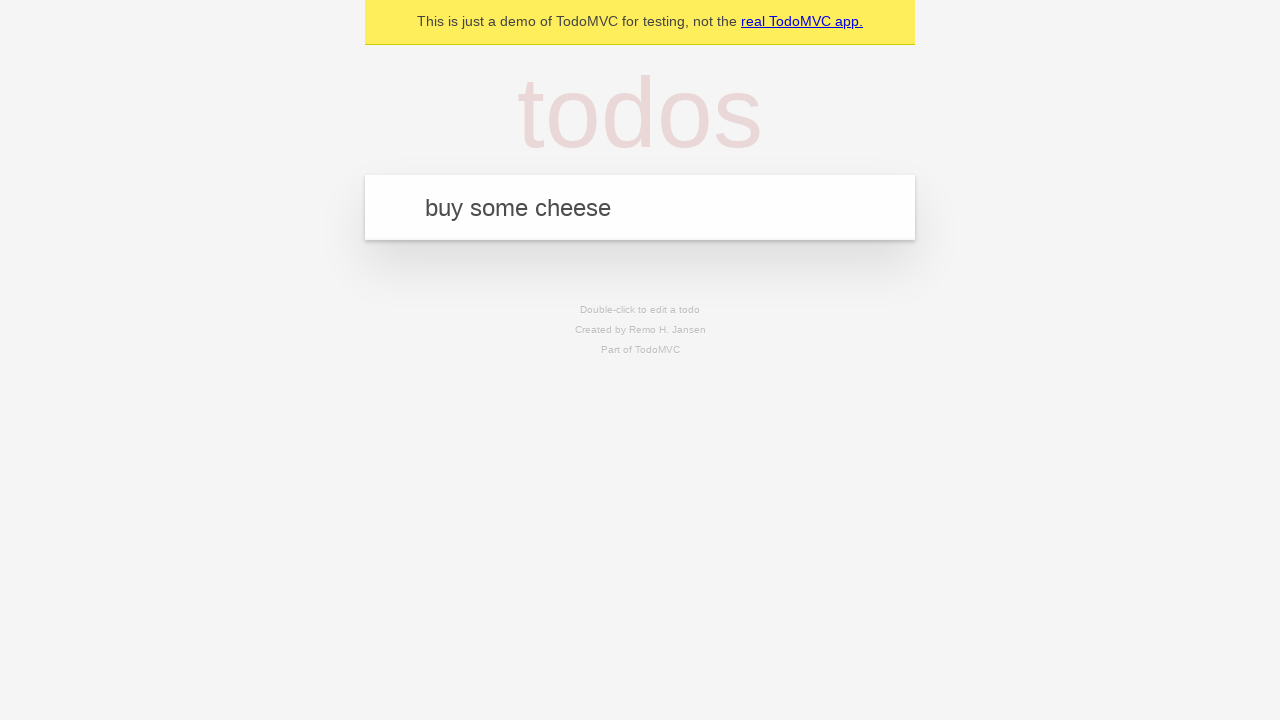

Pressed Enter to add first todo on internal:attr=[placeholder="What needs to be done?"i]
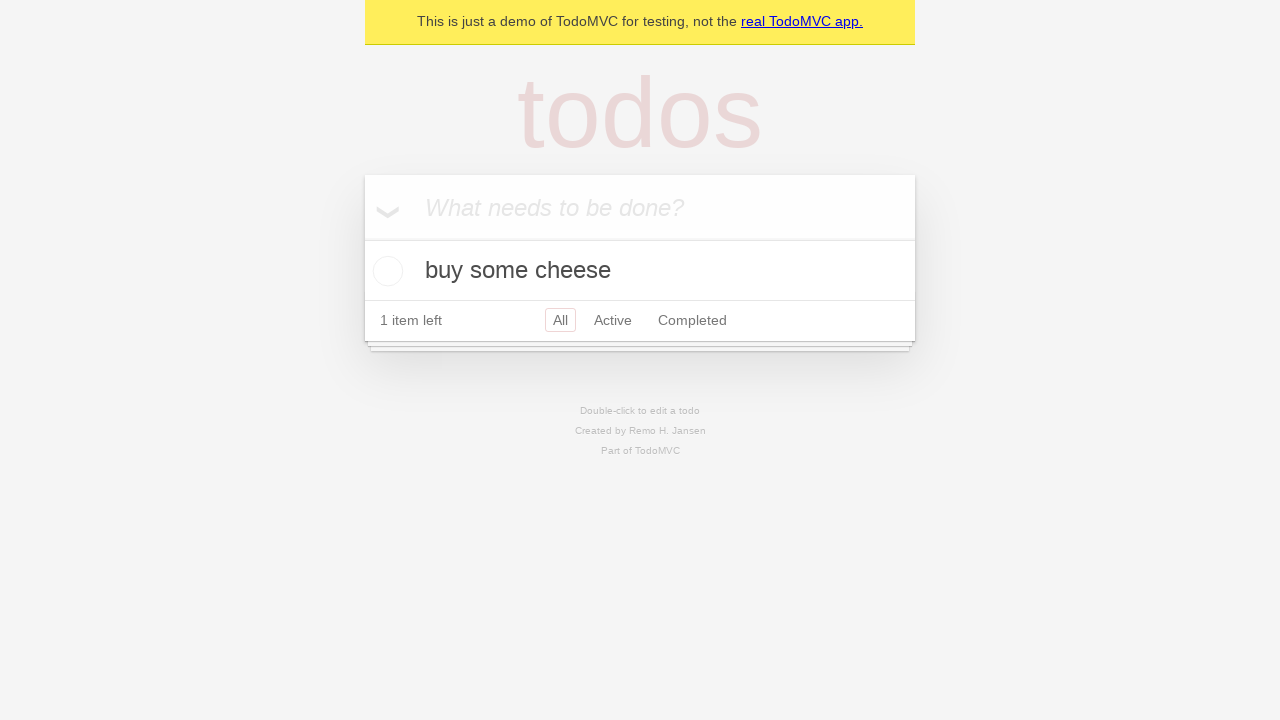

Verified todo counter displays '1' item
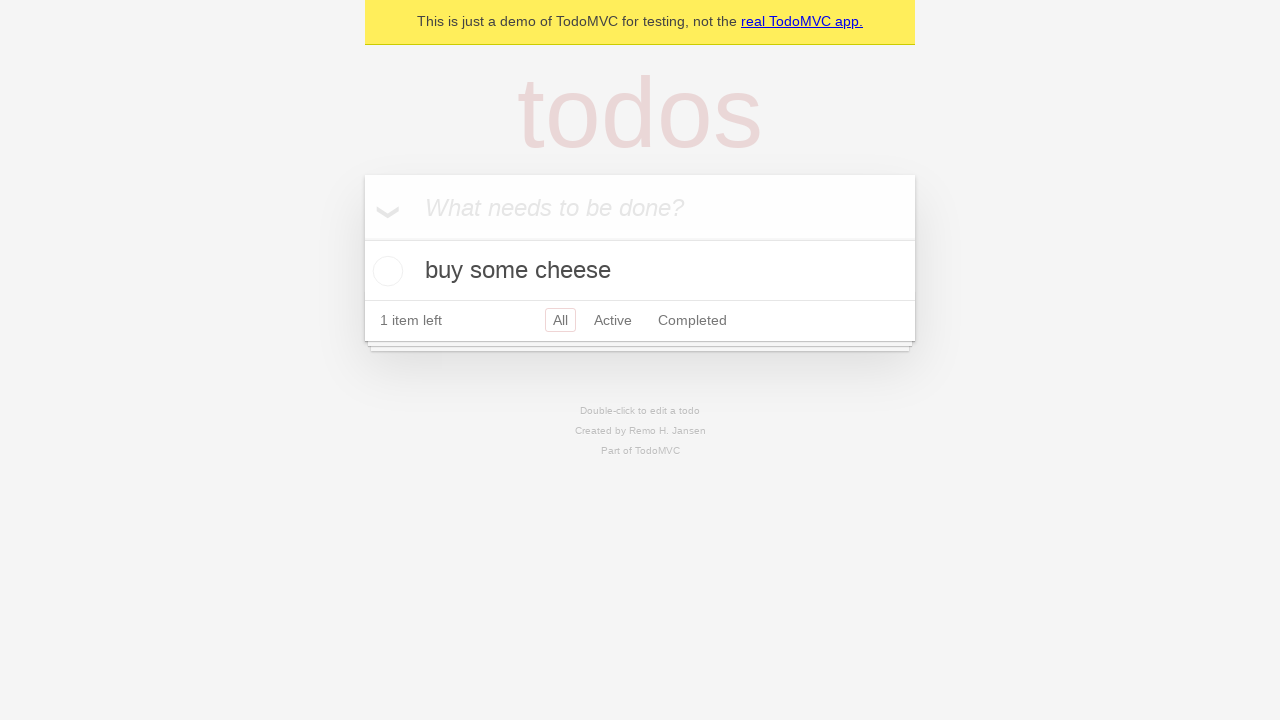

Filled todo input with 'feed the cat' on internal:attr=[placeholder="What needs to be done?"i]
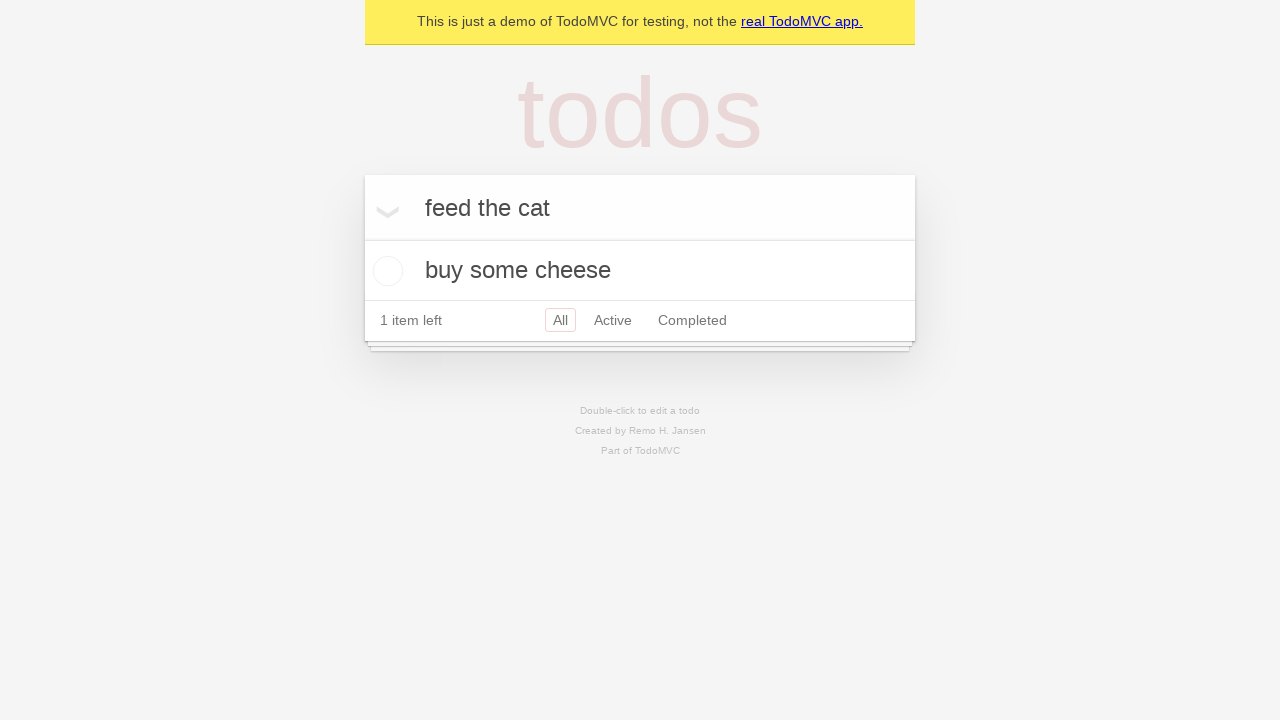

Pressed Enter to add second todo on internal:attr=[placeholder="What needs to be done?"i]
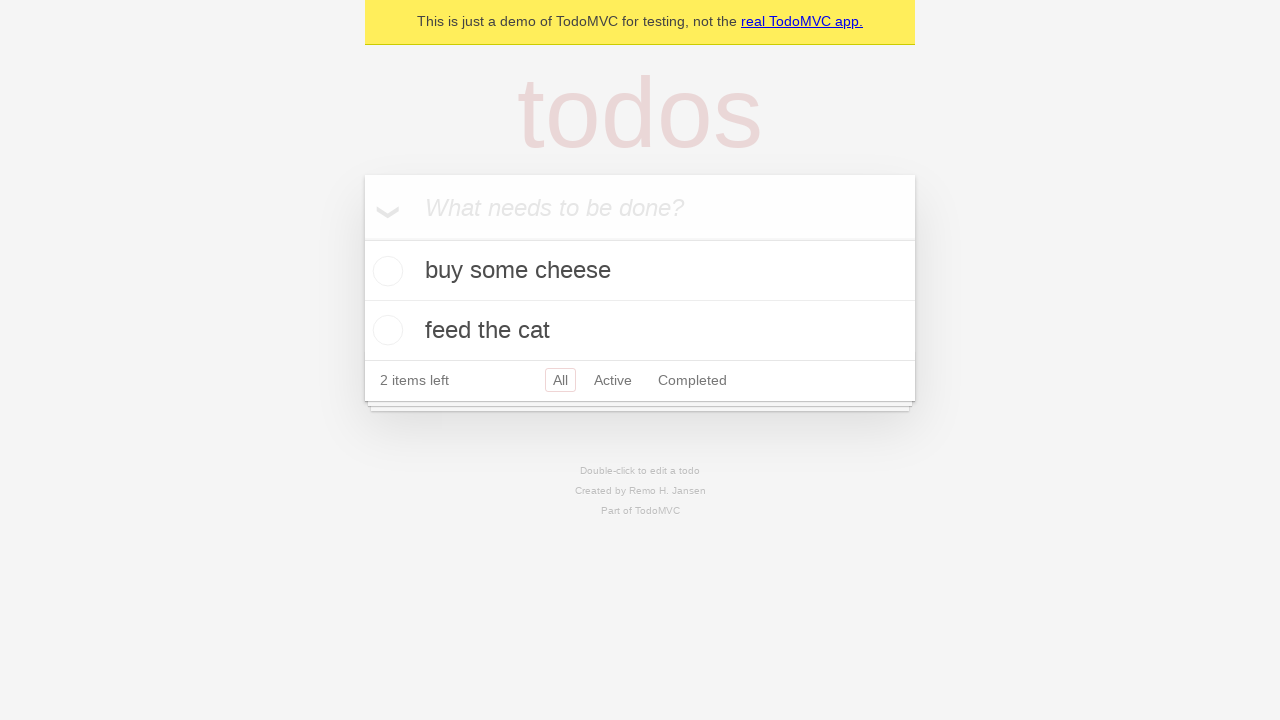

Verified todo counter displays '2' items
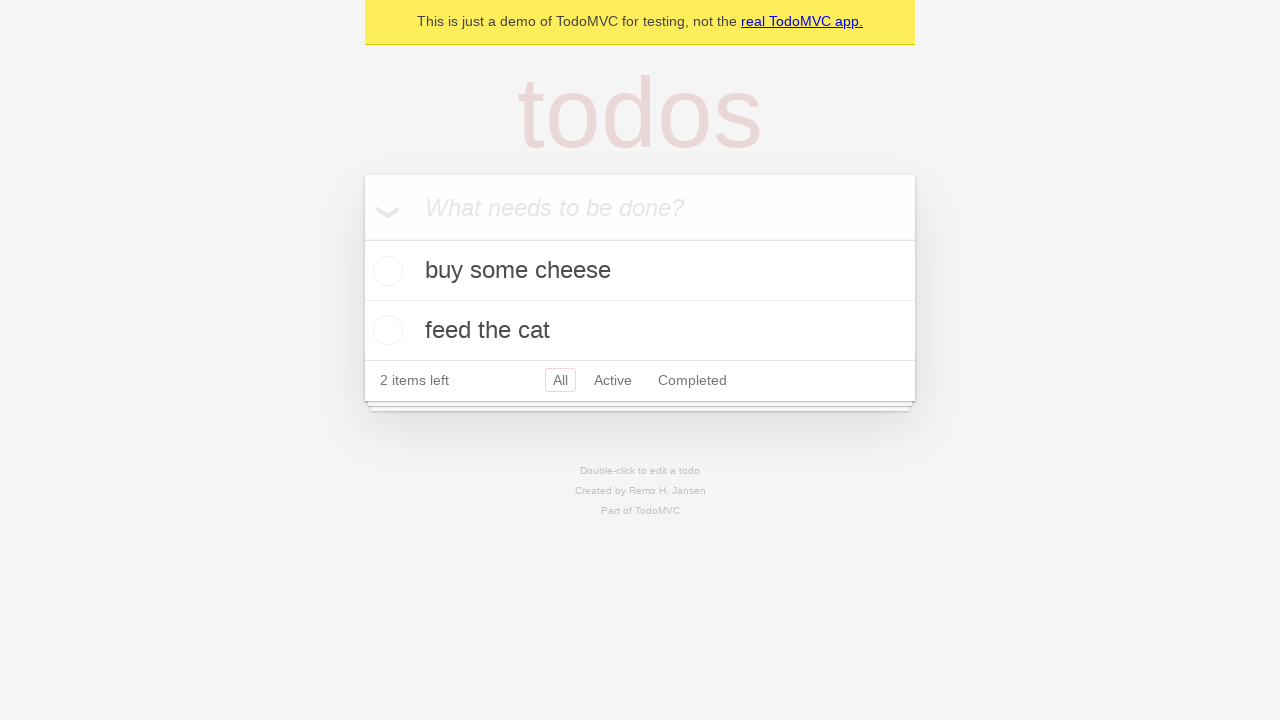

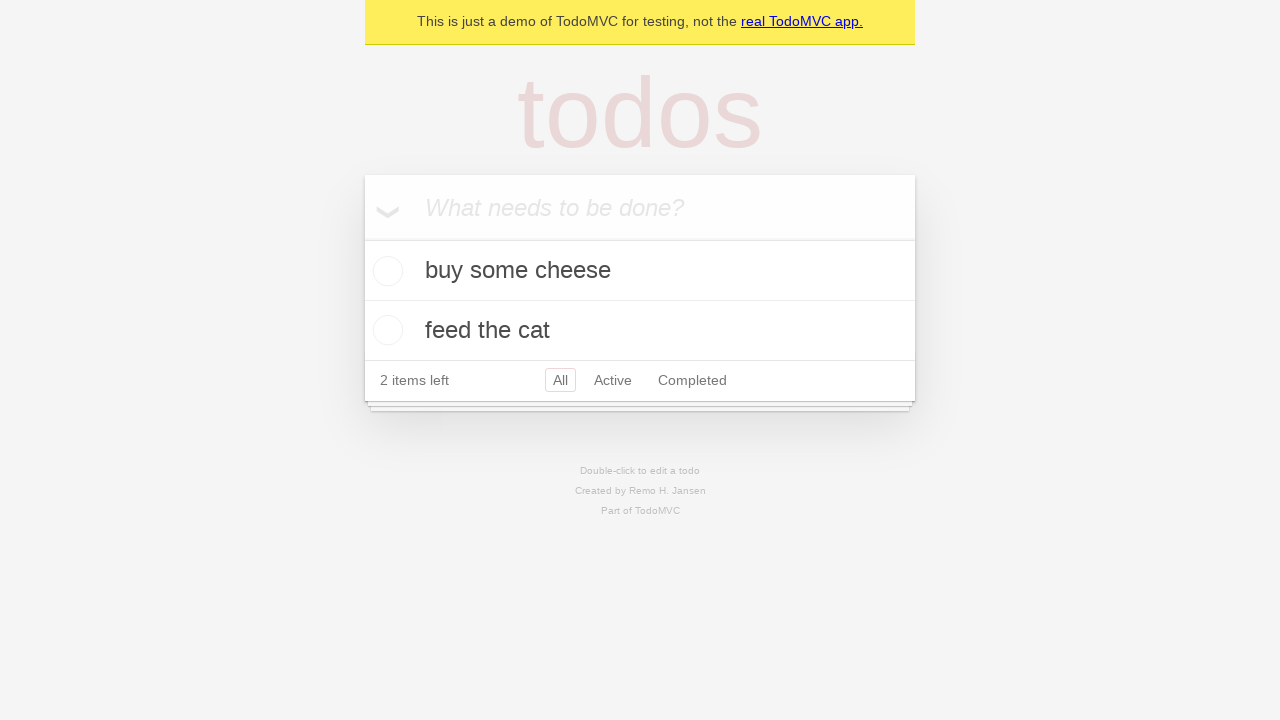